Submits a mobile phone number through a form by filling the mobile number field and clicking the submit button on an update registration page.

Starting URL: https://update.areen.net/

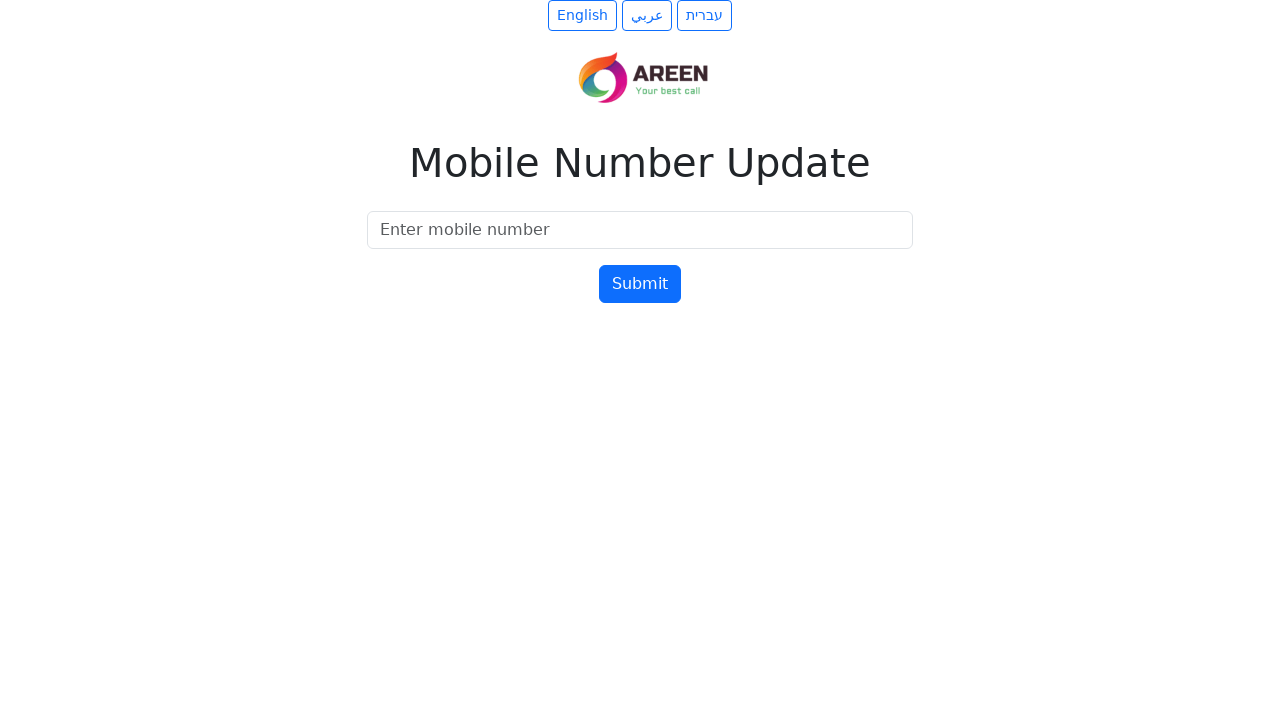

Waited for mobile number field to be visible
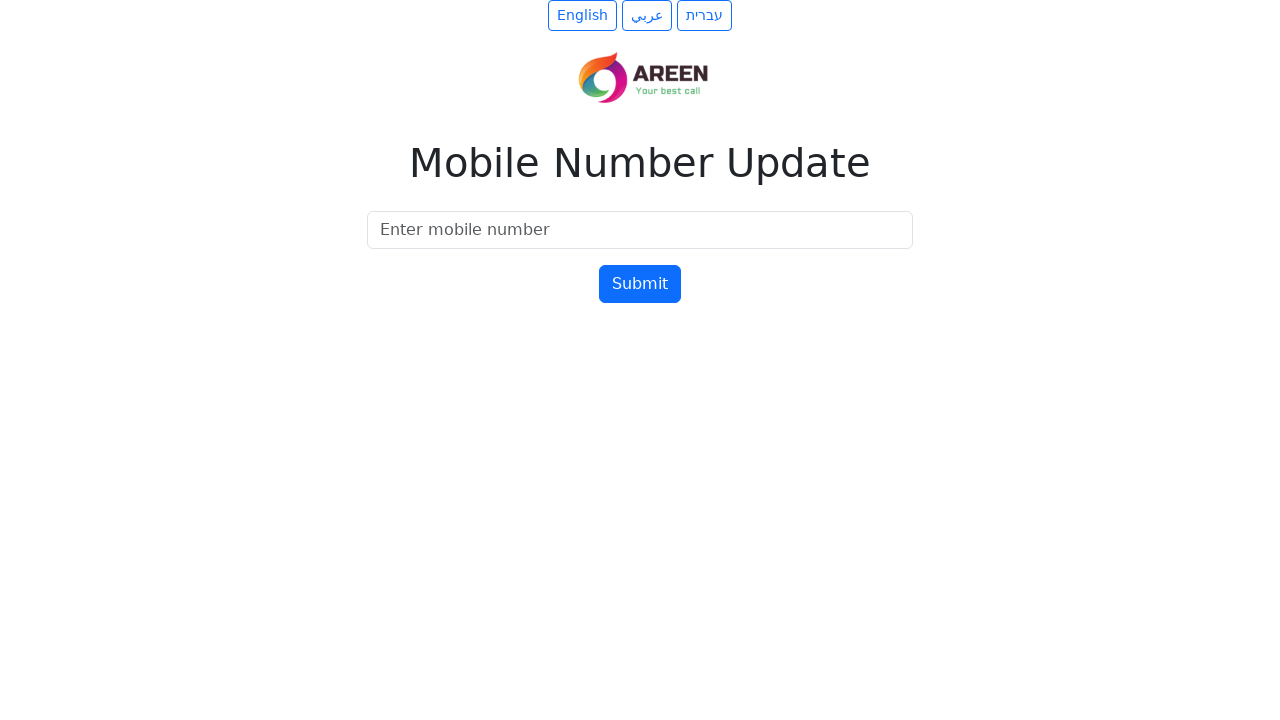

Filled mobile number field with '0501234567' on #mobileNumber
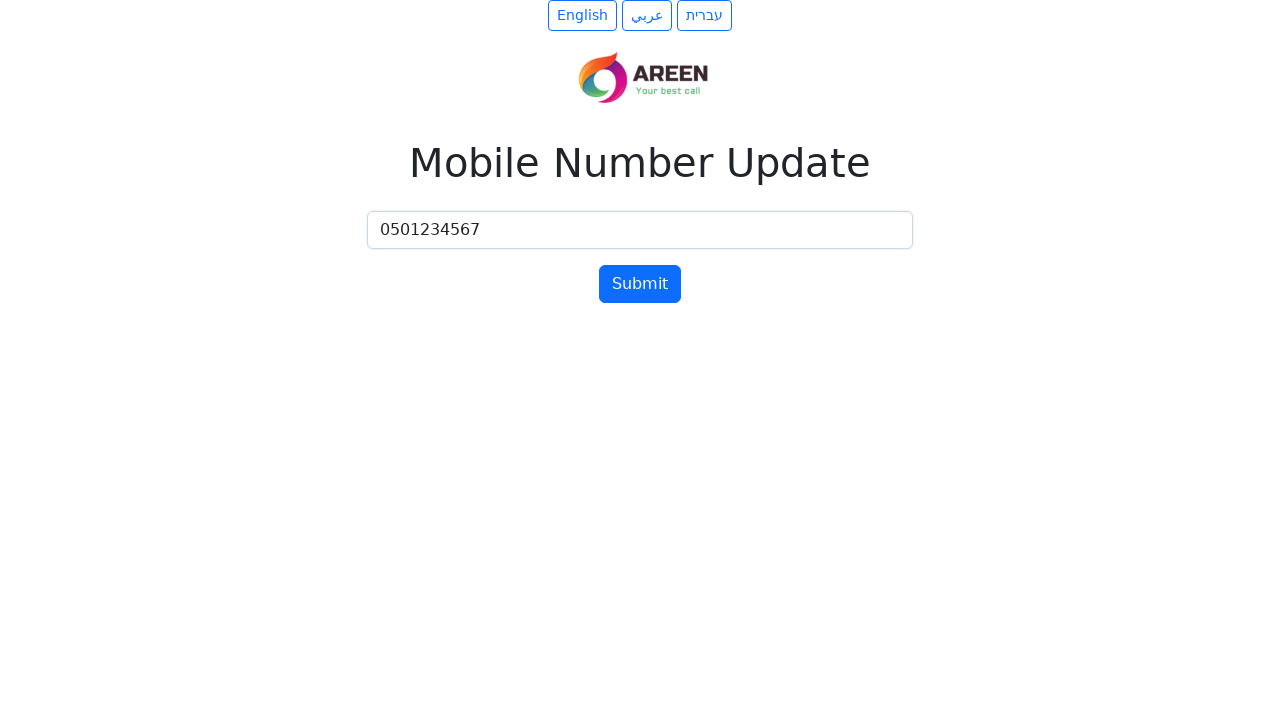

Clicked submit button to submit phone number at (640, 284) on #submitBtn
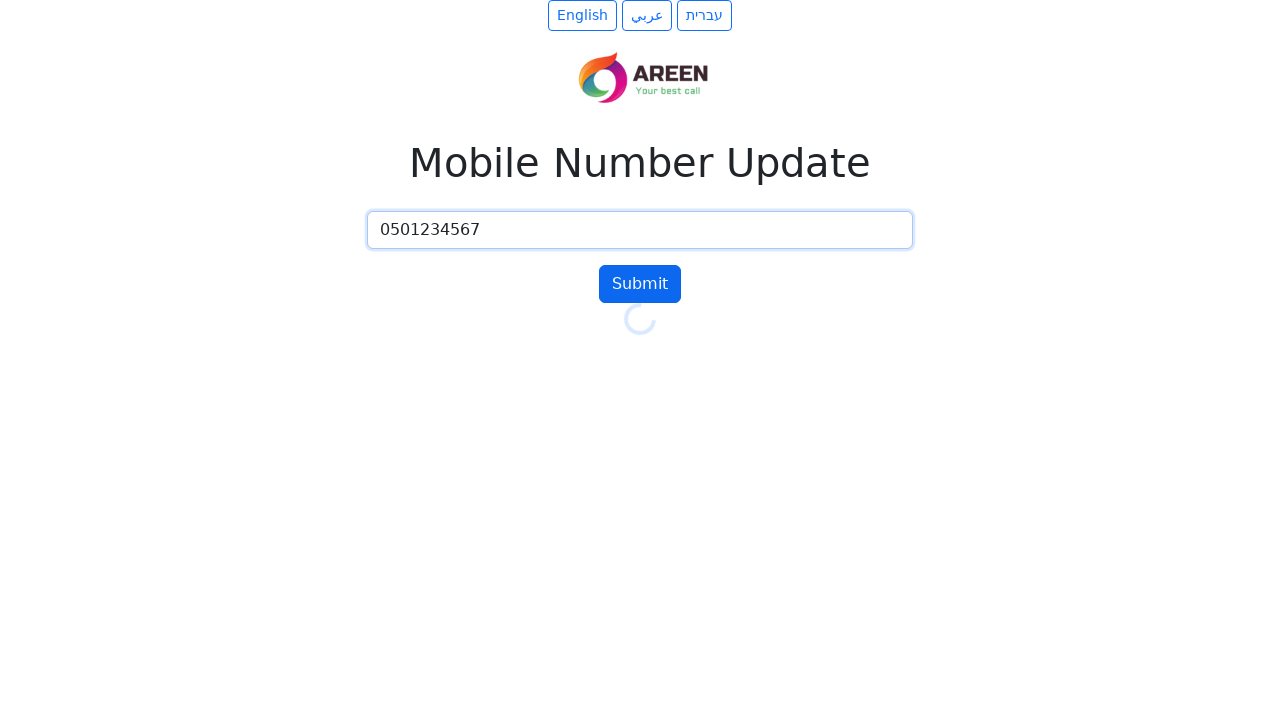

Form submission processed and network idle
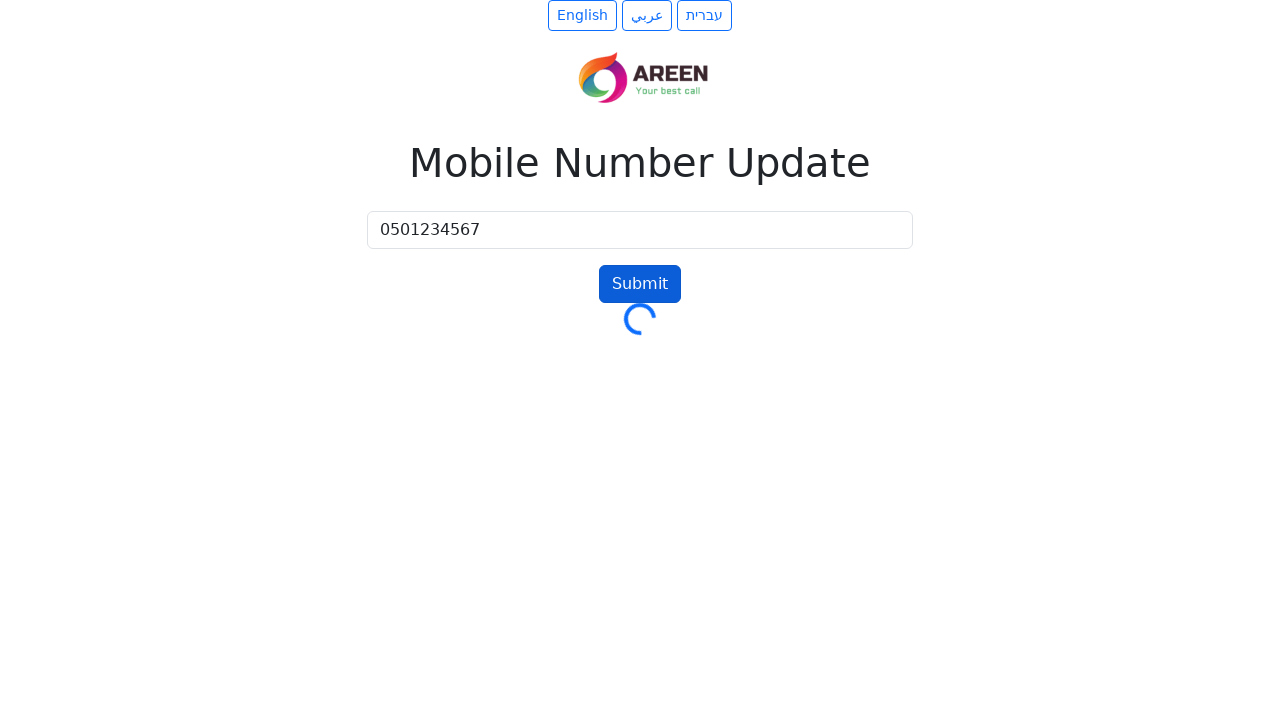

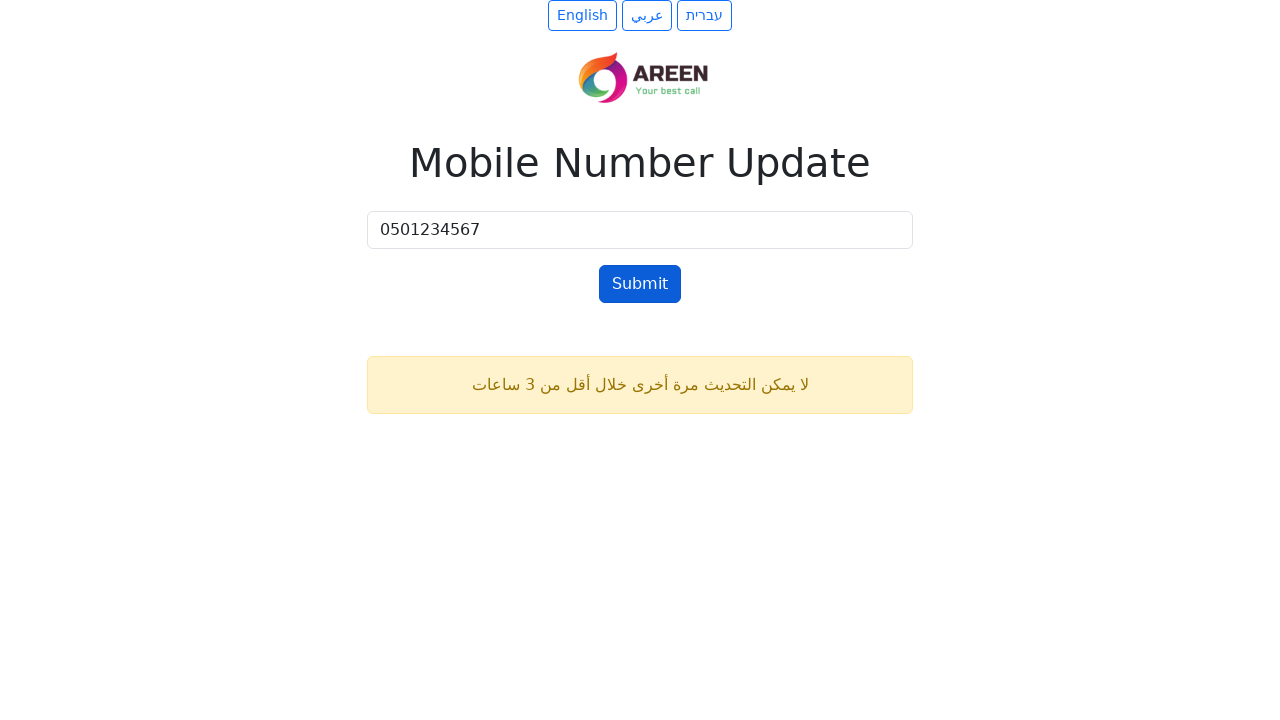